Tests browser window positioning and sizing by setting specific window position and dimensions, then verifying they were applied correctly.

Starting URL: https://www.w3schools.com/

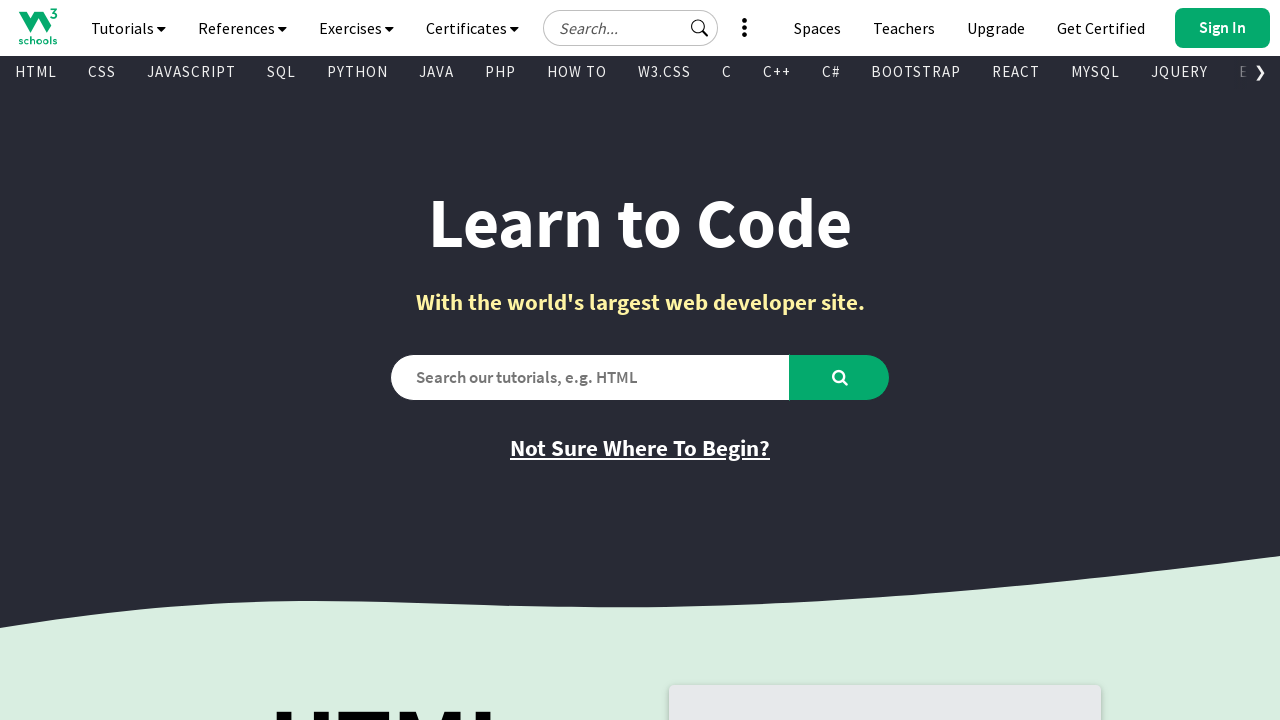

Retrieved initial viewport size
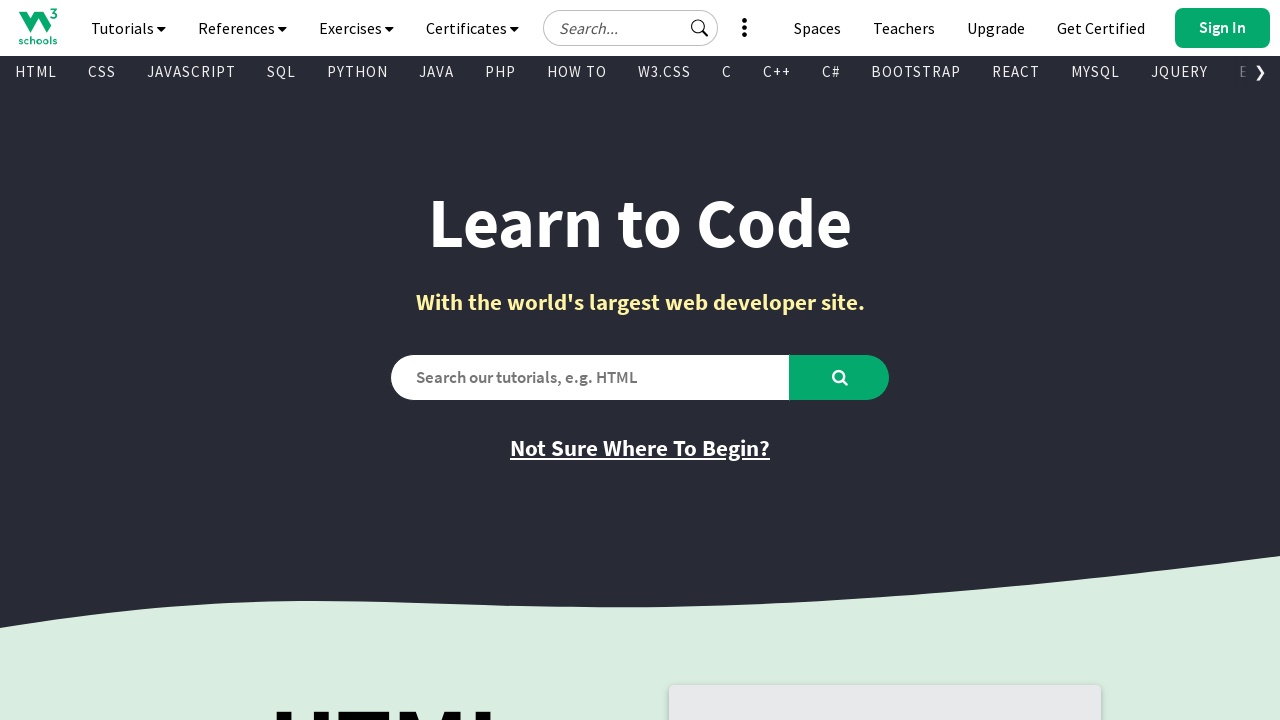

Set viewport size to 1200x800
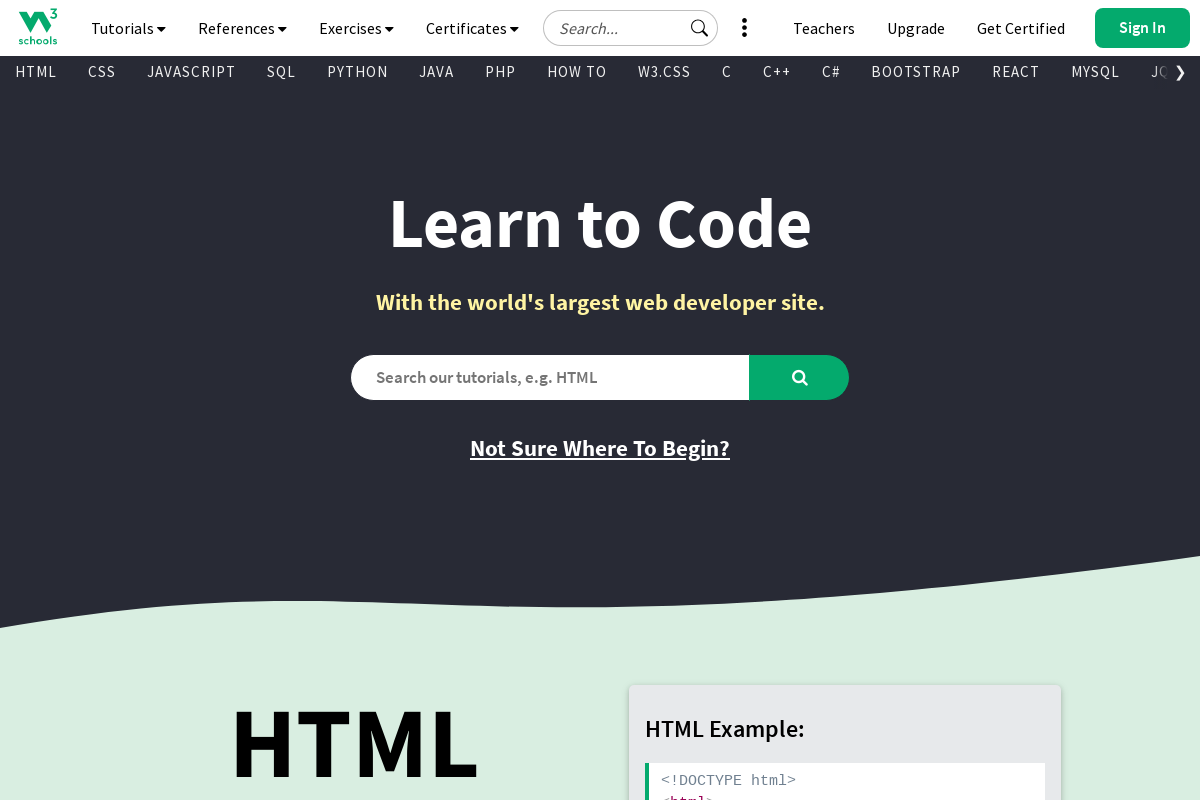

Retrieved new viewport size after resize
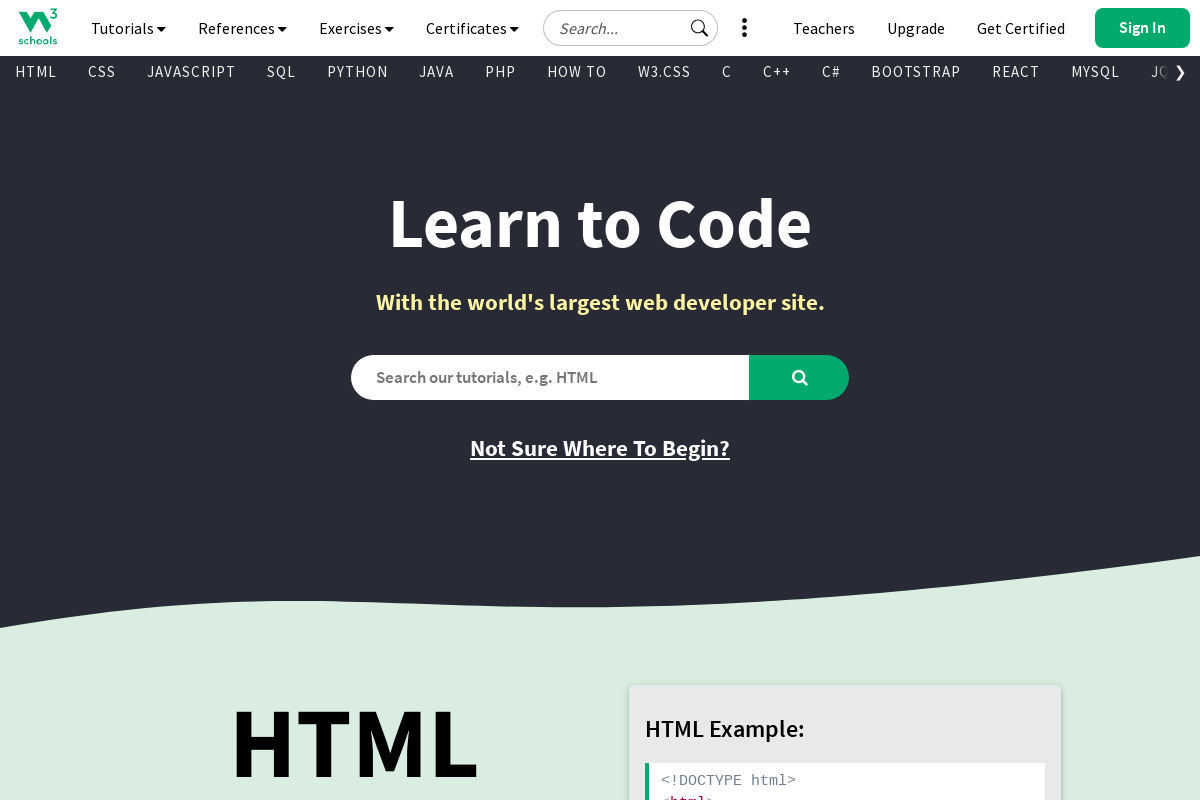

Verified viewport width is 1200 pixels
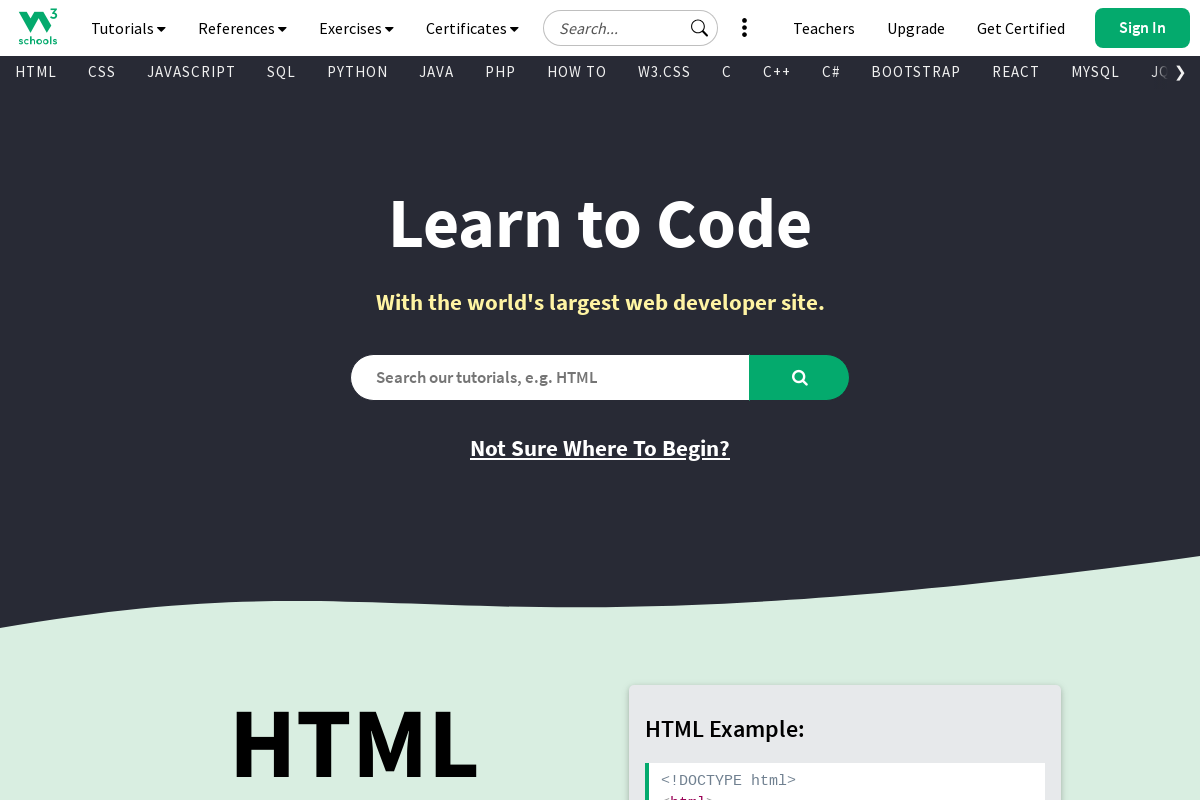

Verified viewport height is 800 pixels
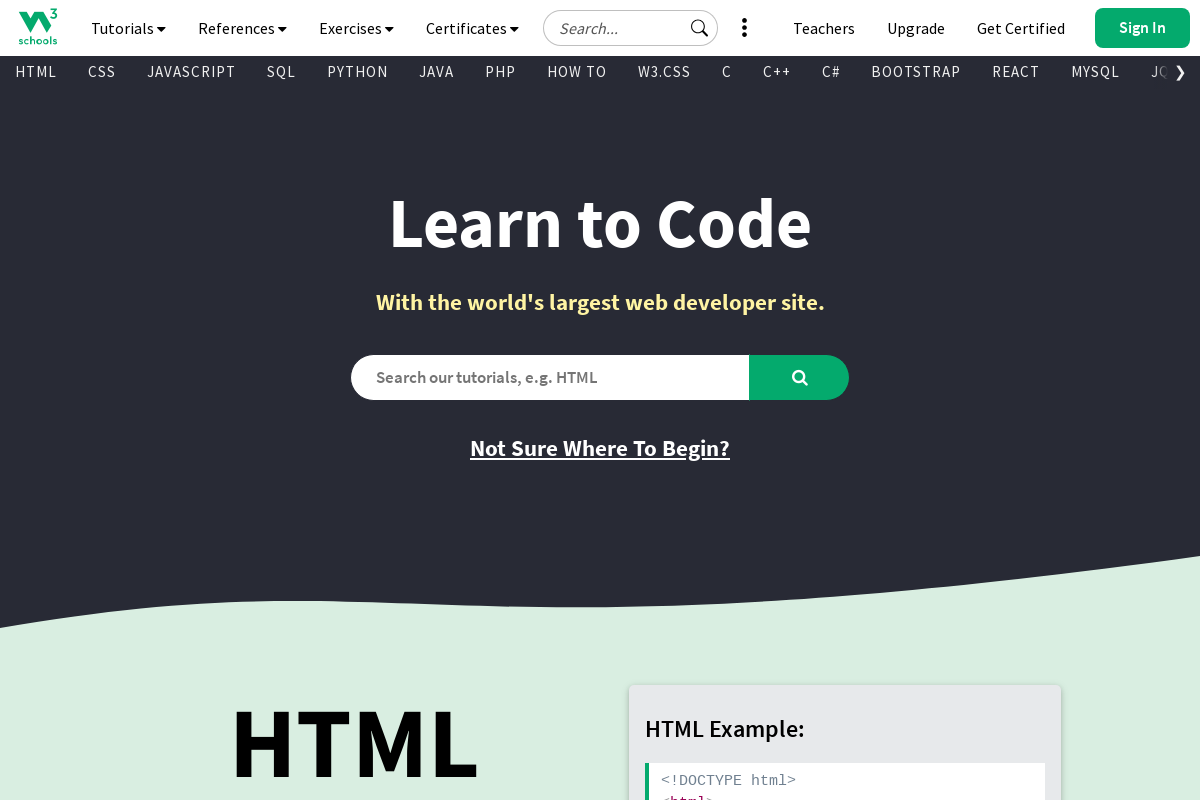

Test passed - viewport dimensions verified successfully
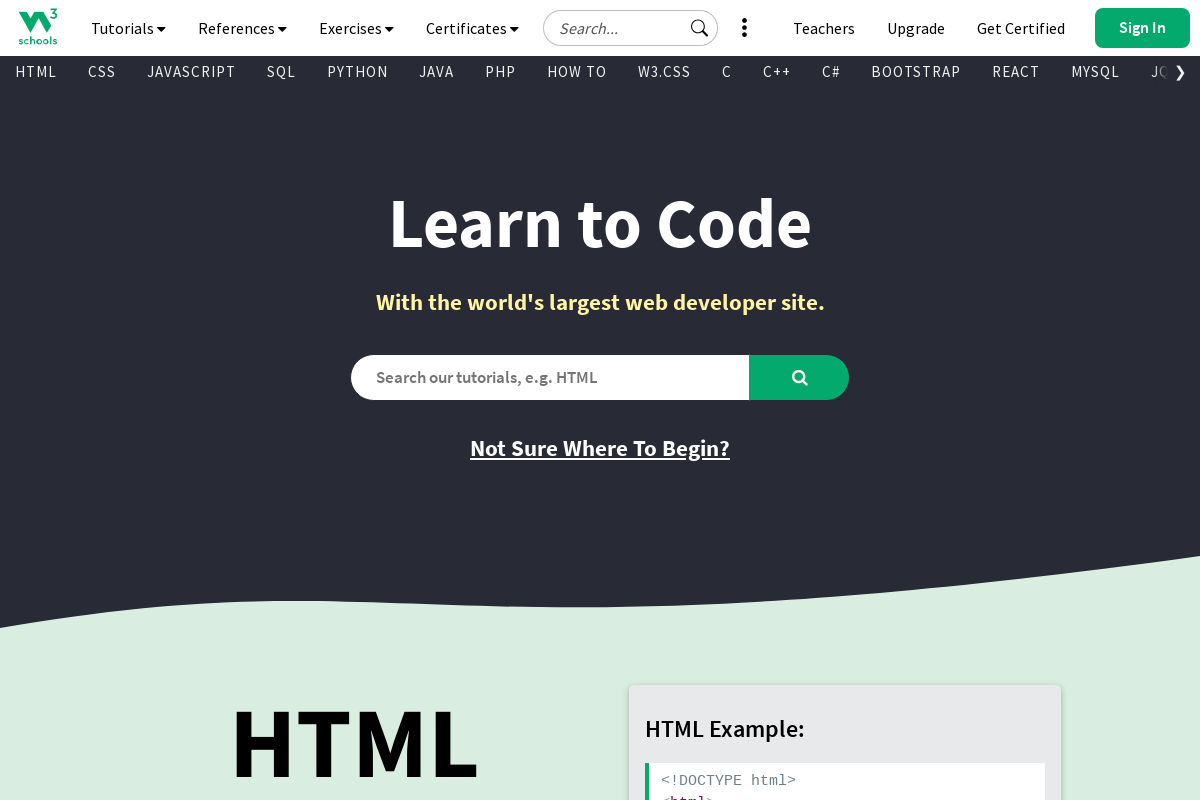

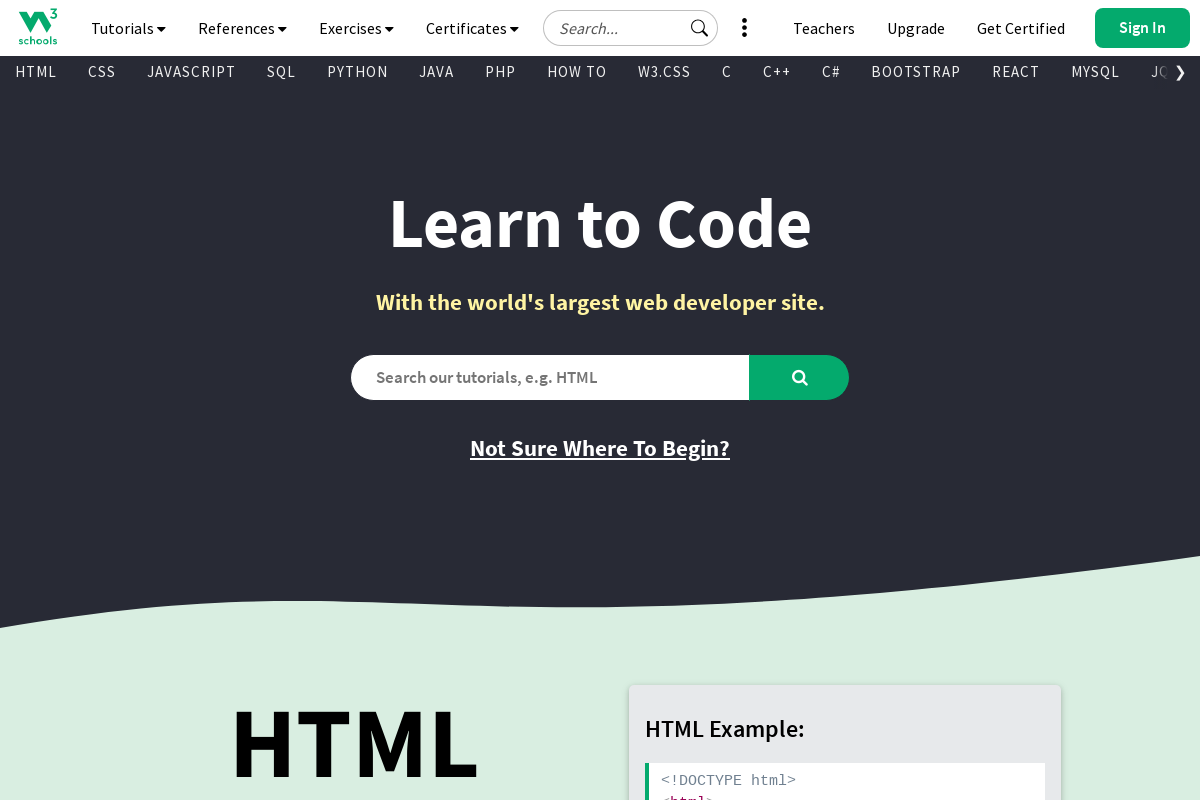